Navigates to automationtalks.com and verifies the page loads by checking the title

Starting URL: https://automationtalks.com/

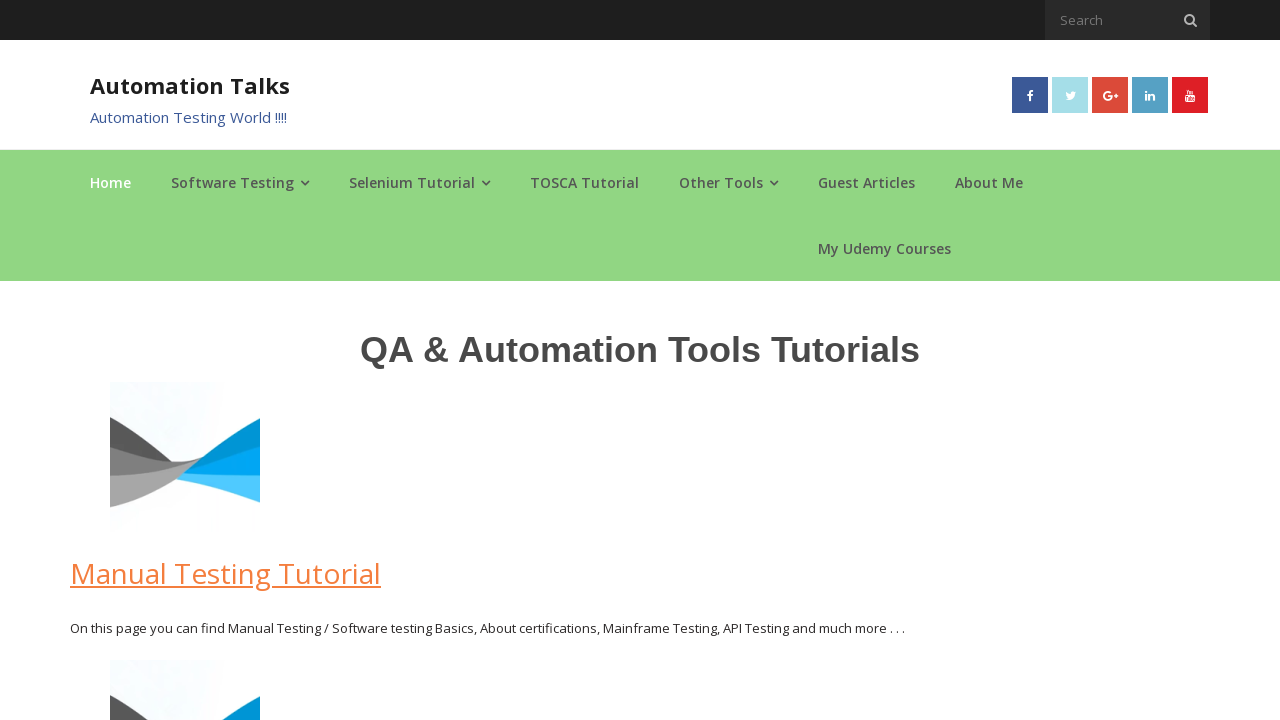

Navigated to https://automationtalks.com/
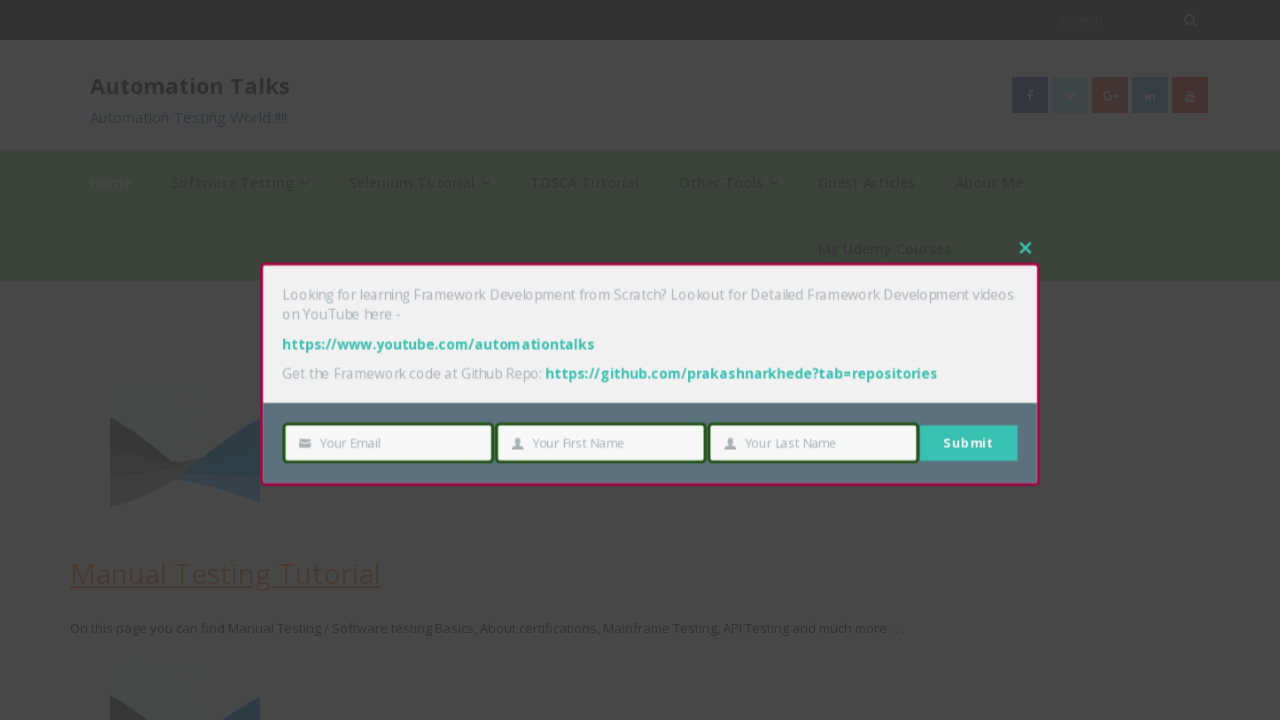

Page fully loaded (domcontentloaded state)
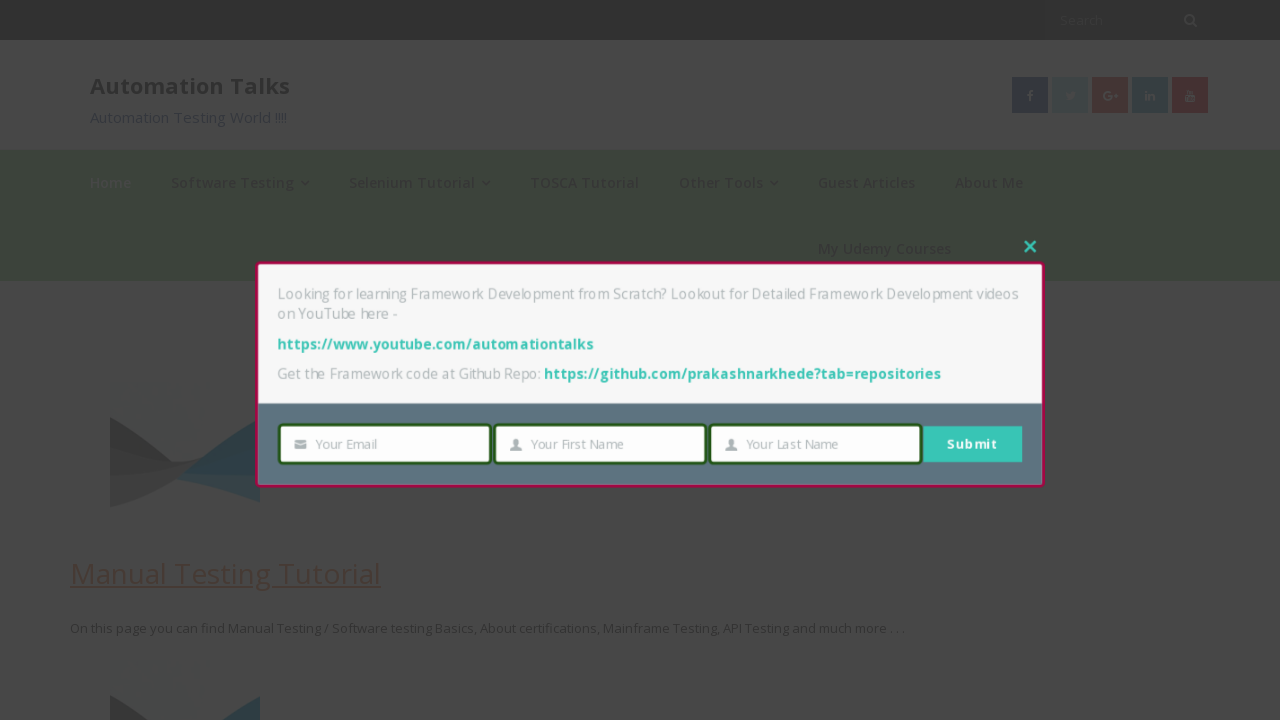

Retrieved page title: 'AutomationTalks - Learn Automation Testing'
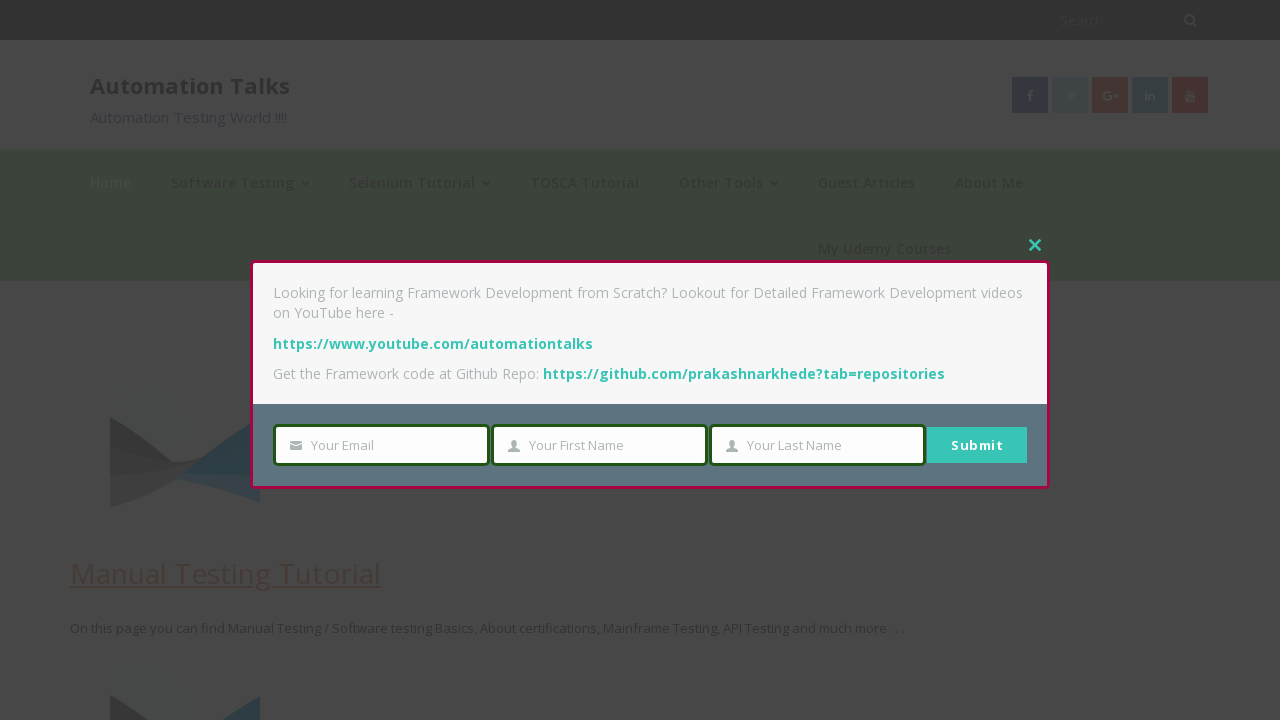

Verified page title is not empty
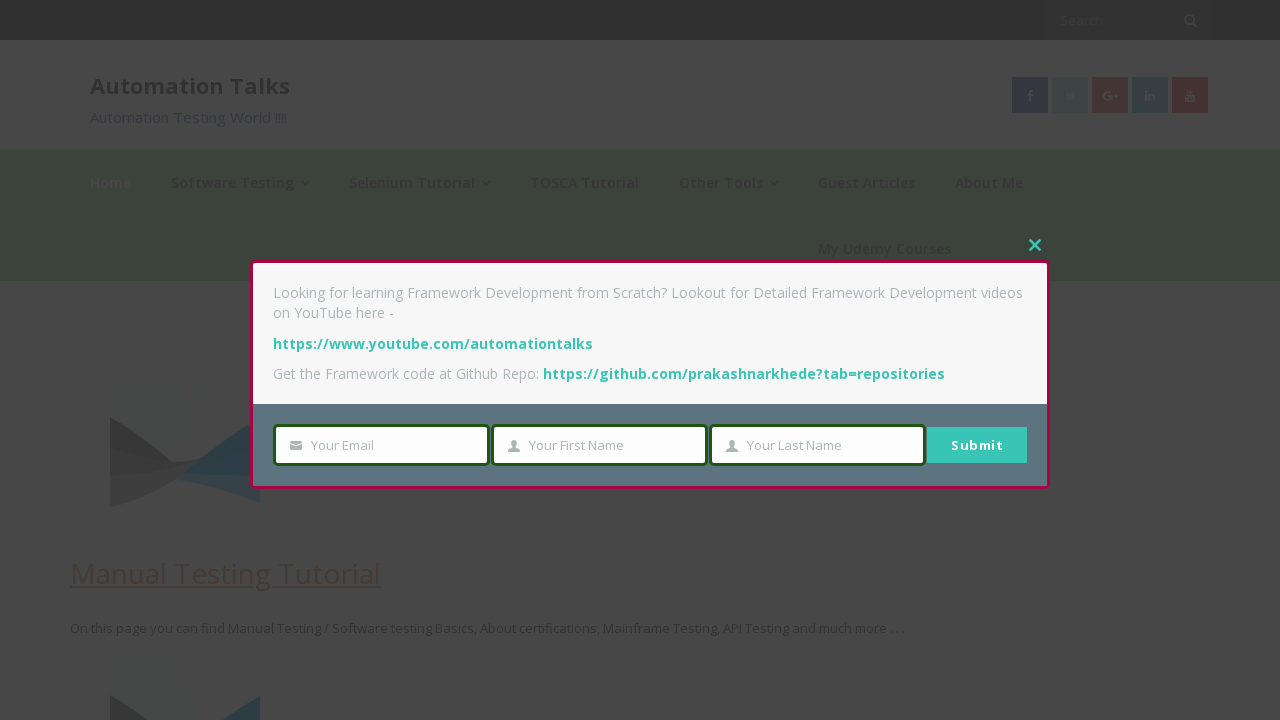

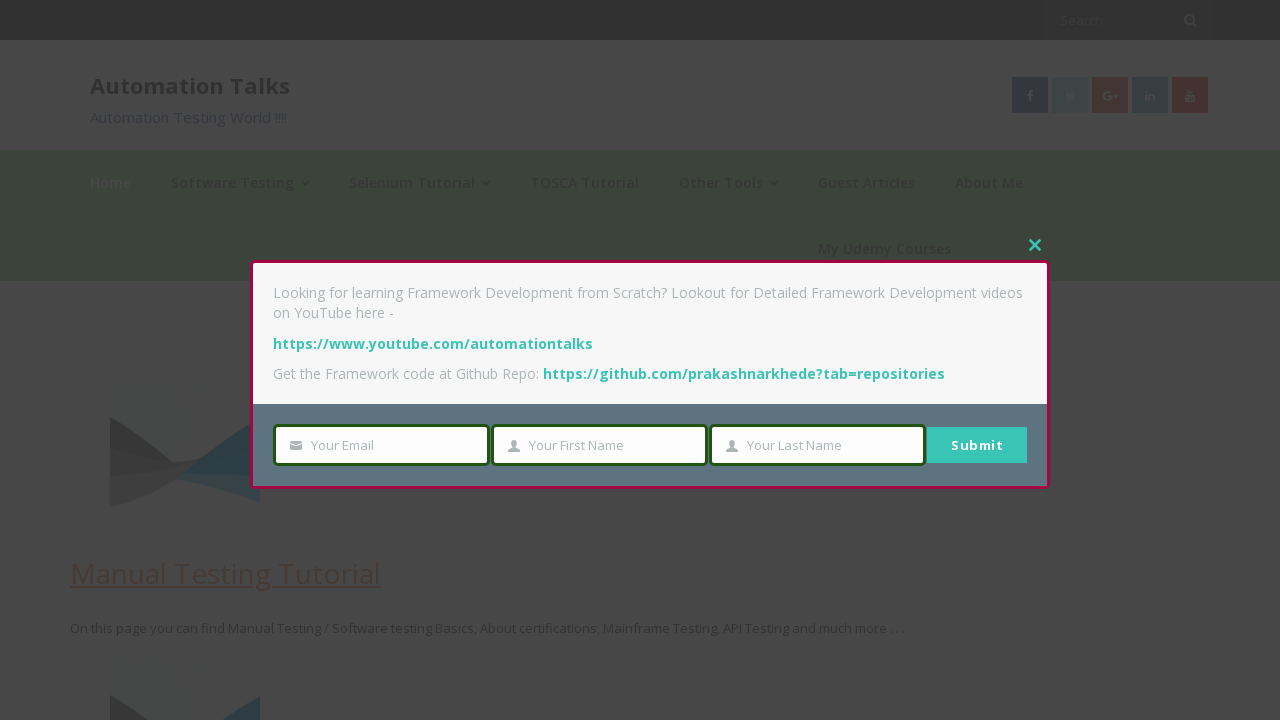